Tests the practice page by filling an autosuggest field and clicking a BMW radio button

Starting URL: https://www.letskodeit.com/practice

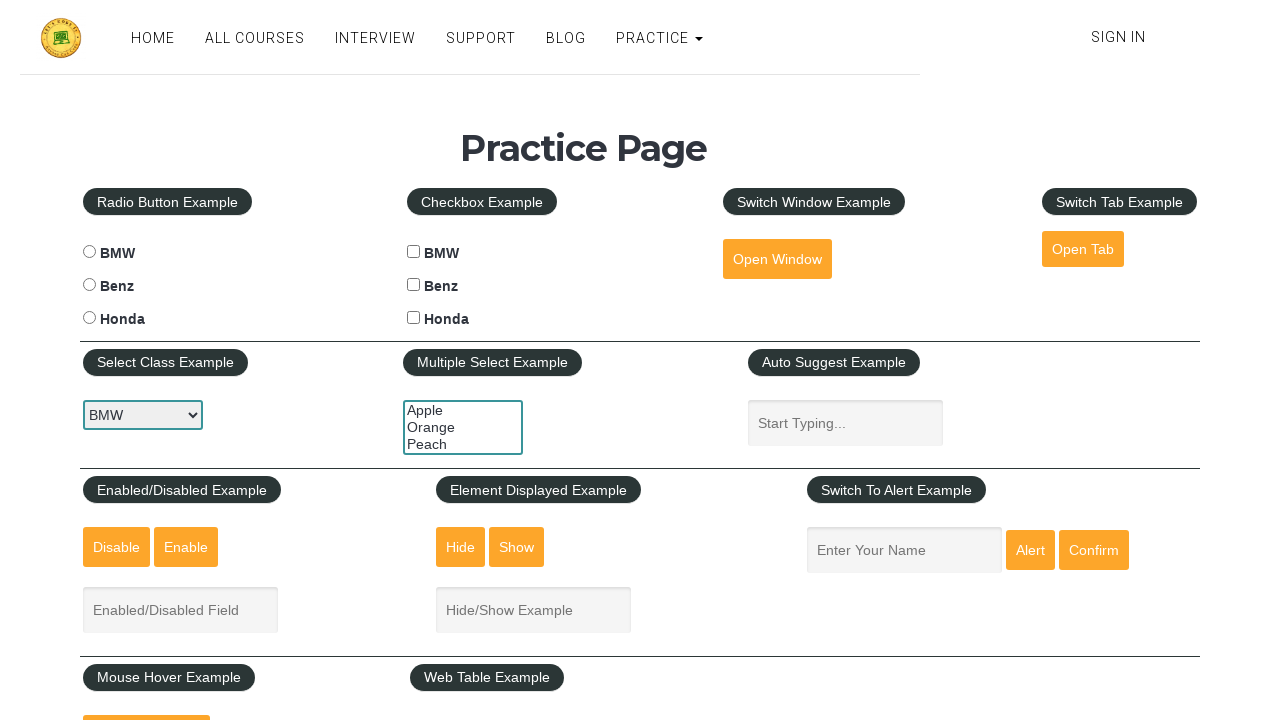

Filled autosuggest field with 'busyQA123' on input[id='autosuggest']
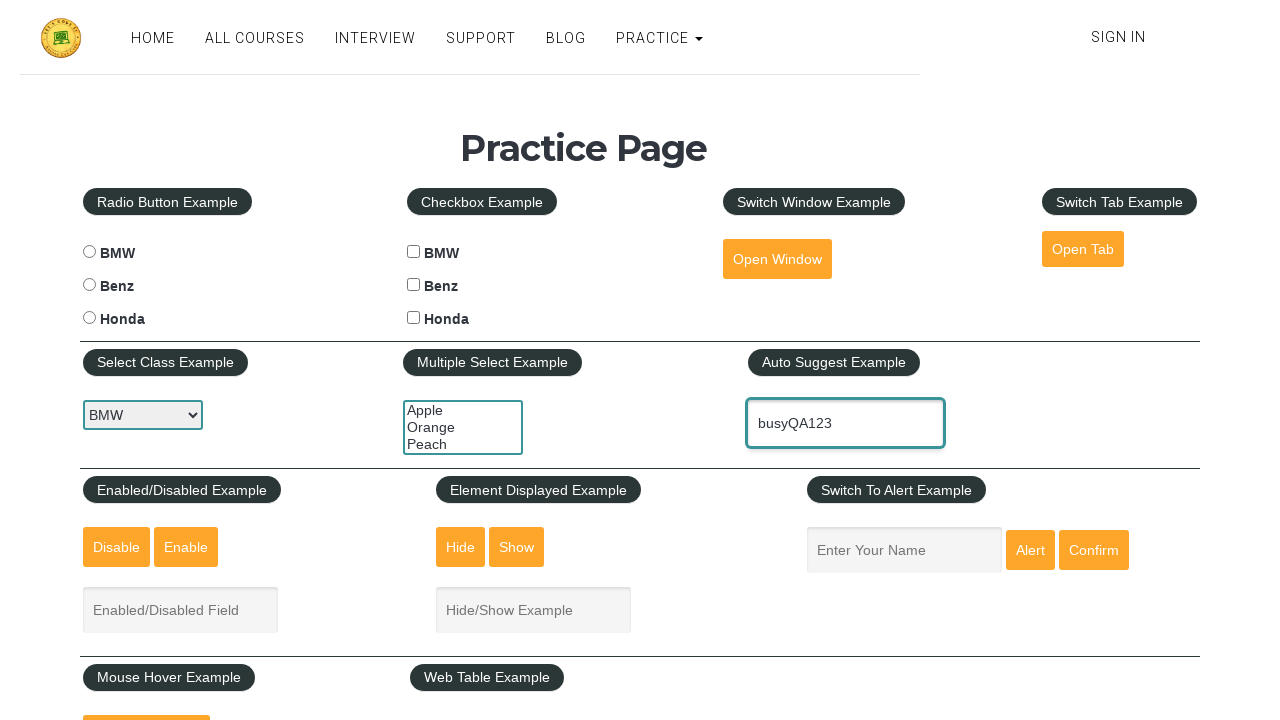

Clicked BMW radio button at (89, 252) on input[id='bmwradio']
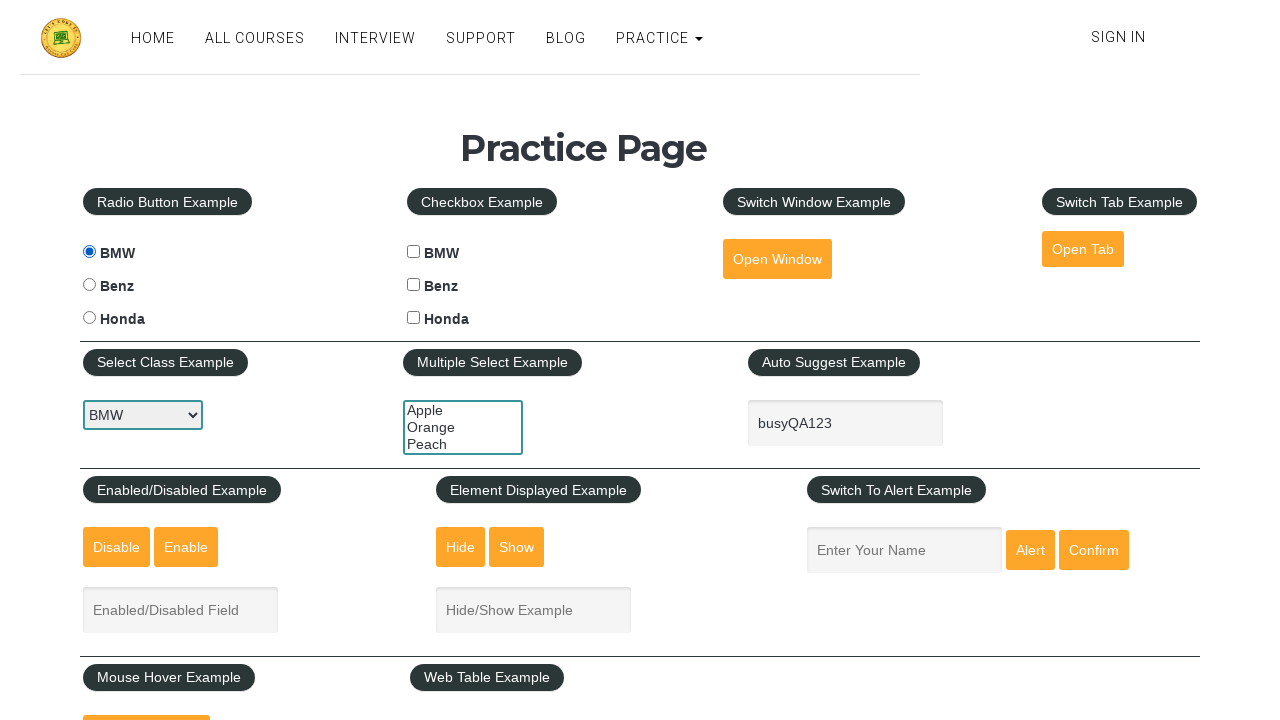

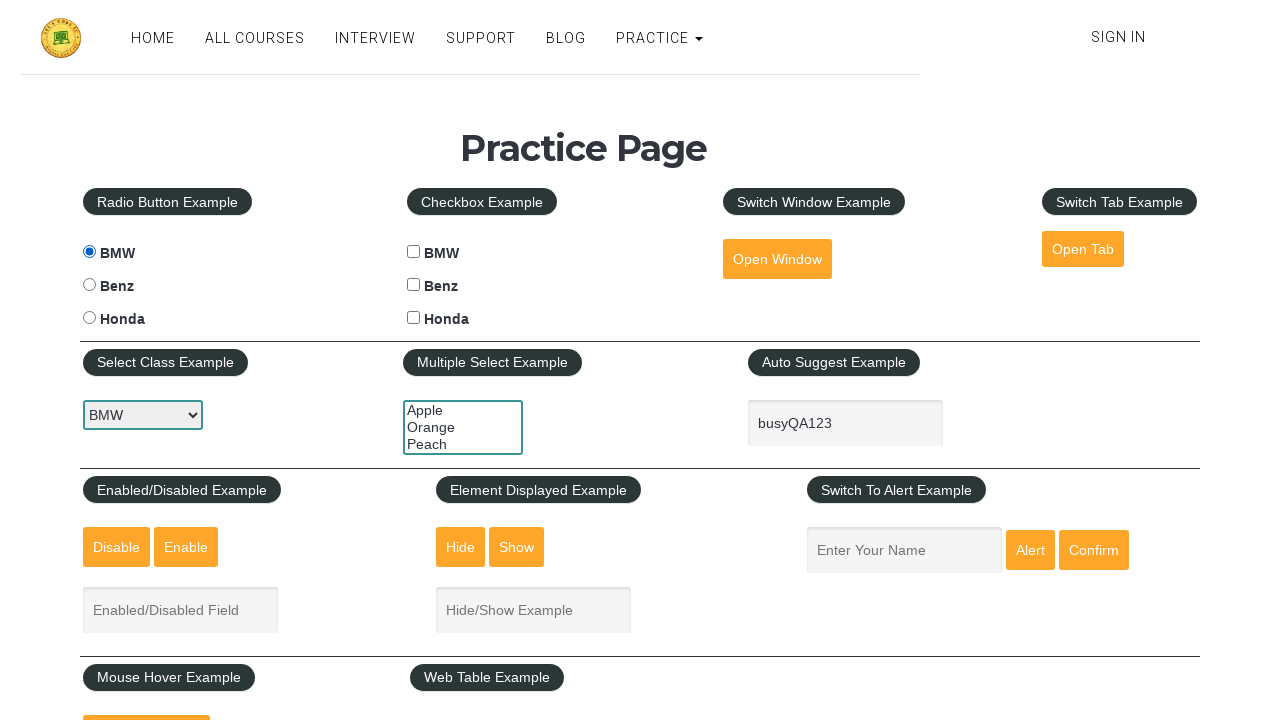